Tests that clicking the Email column header sorts the text values in ascending alphabetical order

Starting URL: http://the-internet.herokuapp.com/tables

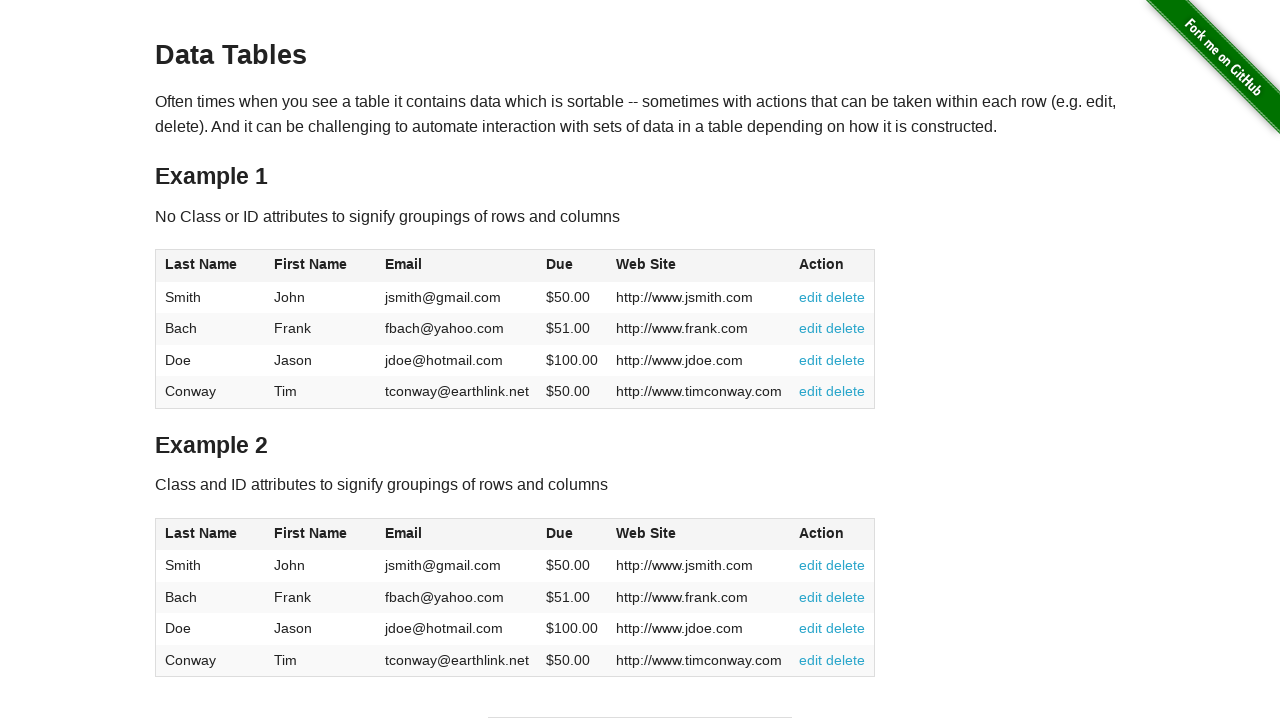

Clicked Email column header to sort in ascending order at (457, 266) on #table1 thead tr th:nth-of-type(3)
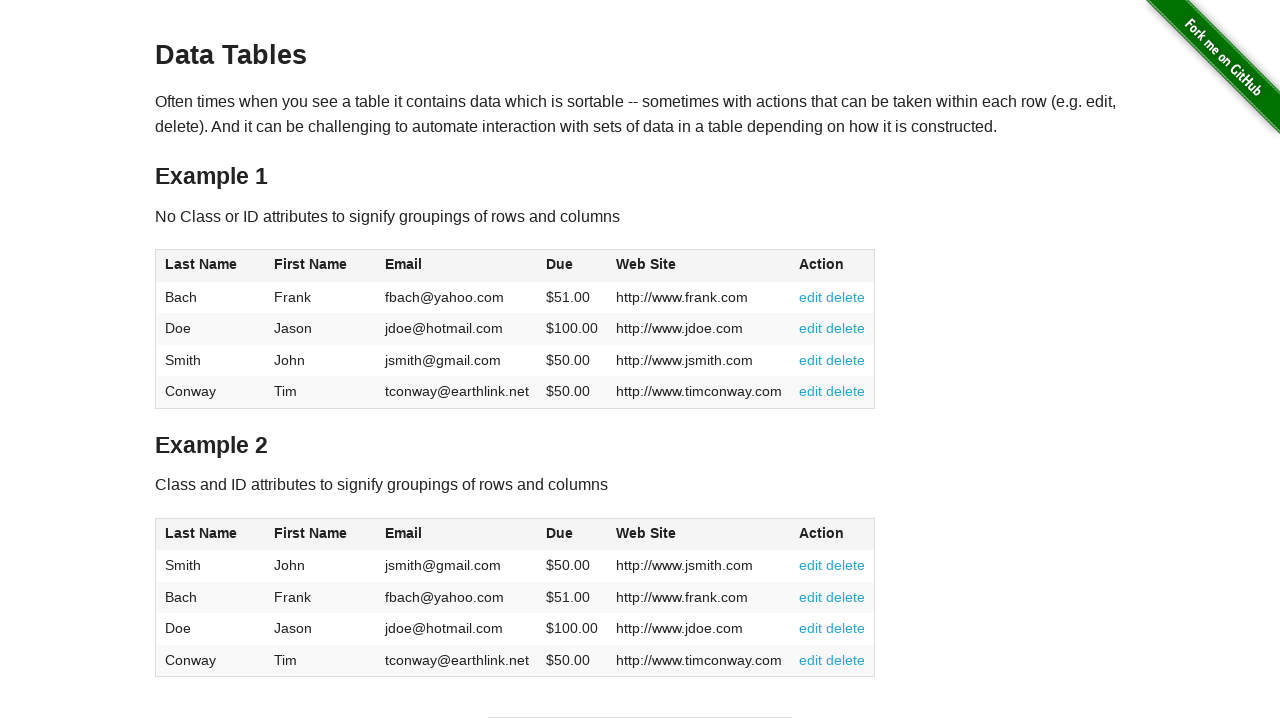

Email column cells loaded and ready
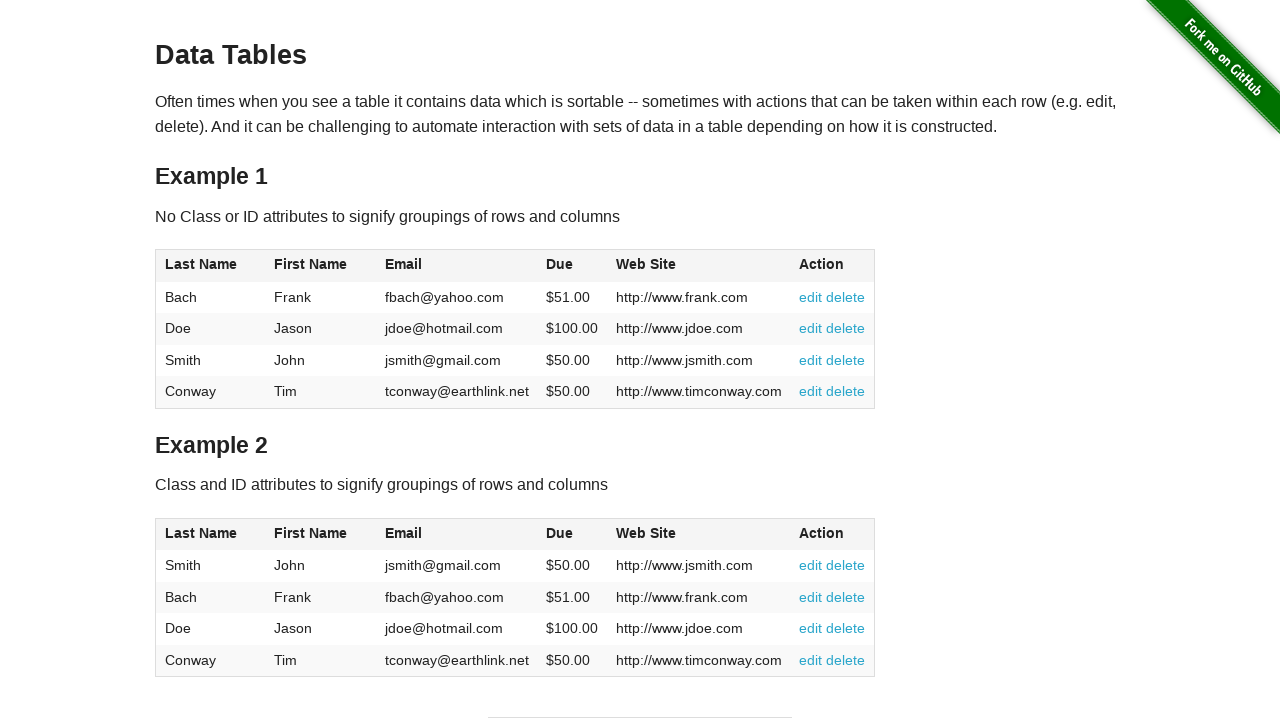

Retrieved all email values from the table column
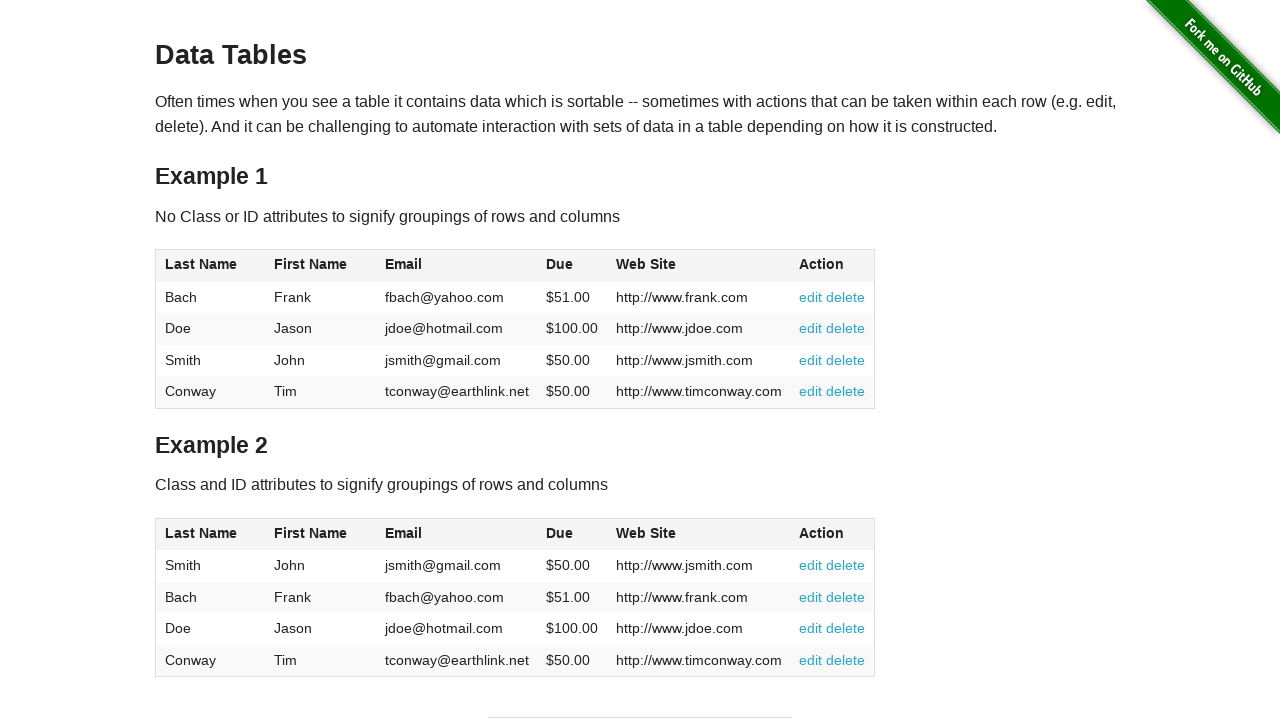

Extracted email text content: ['fbach@yahoo.com', 'jdoe@hotmail.com', 'jsmith@gmail.com', 'tconway@earthlink.net']
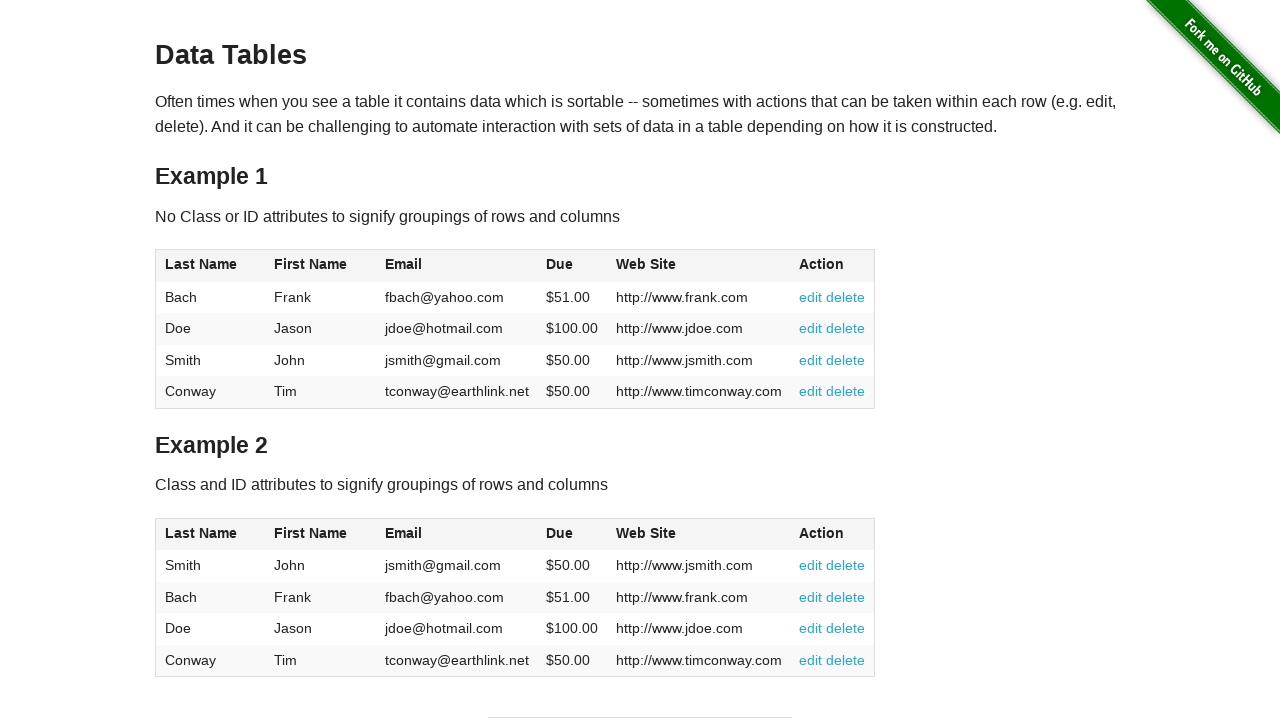

Verified that email column is sorted in ascending alphabetical order
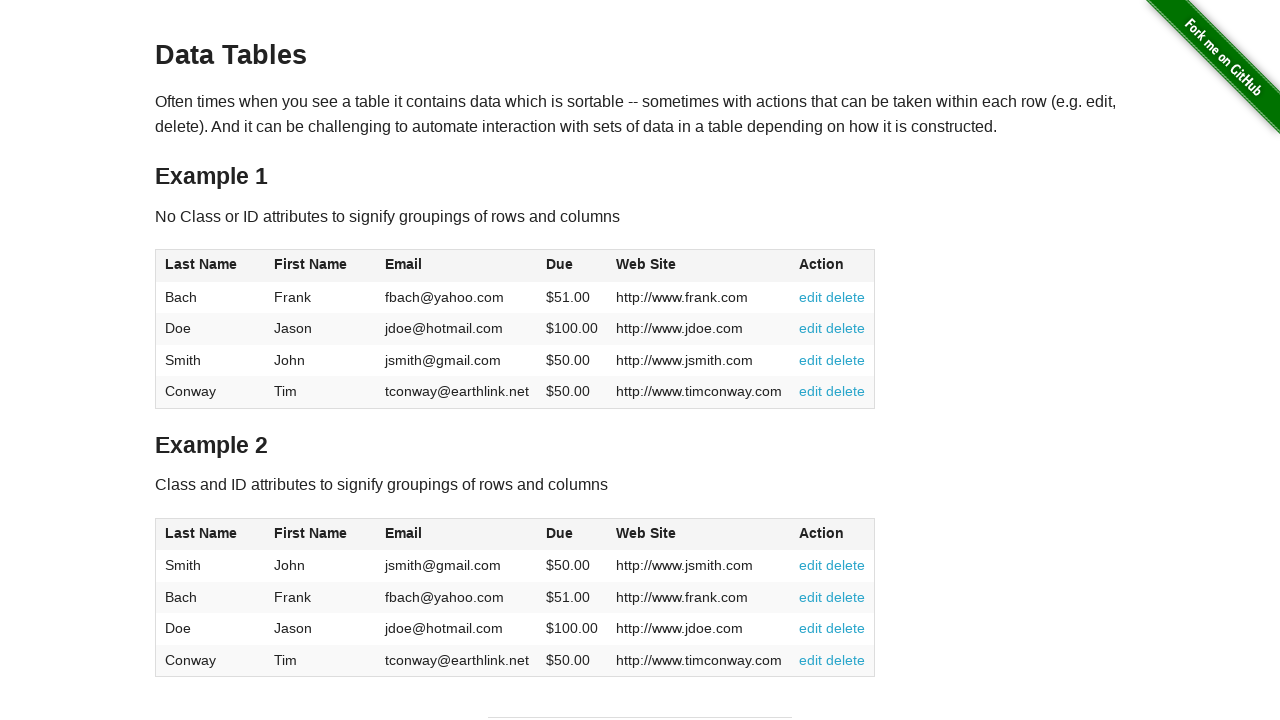

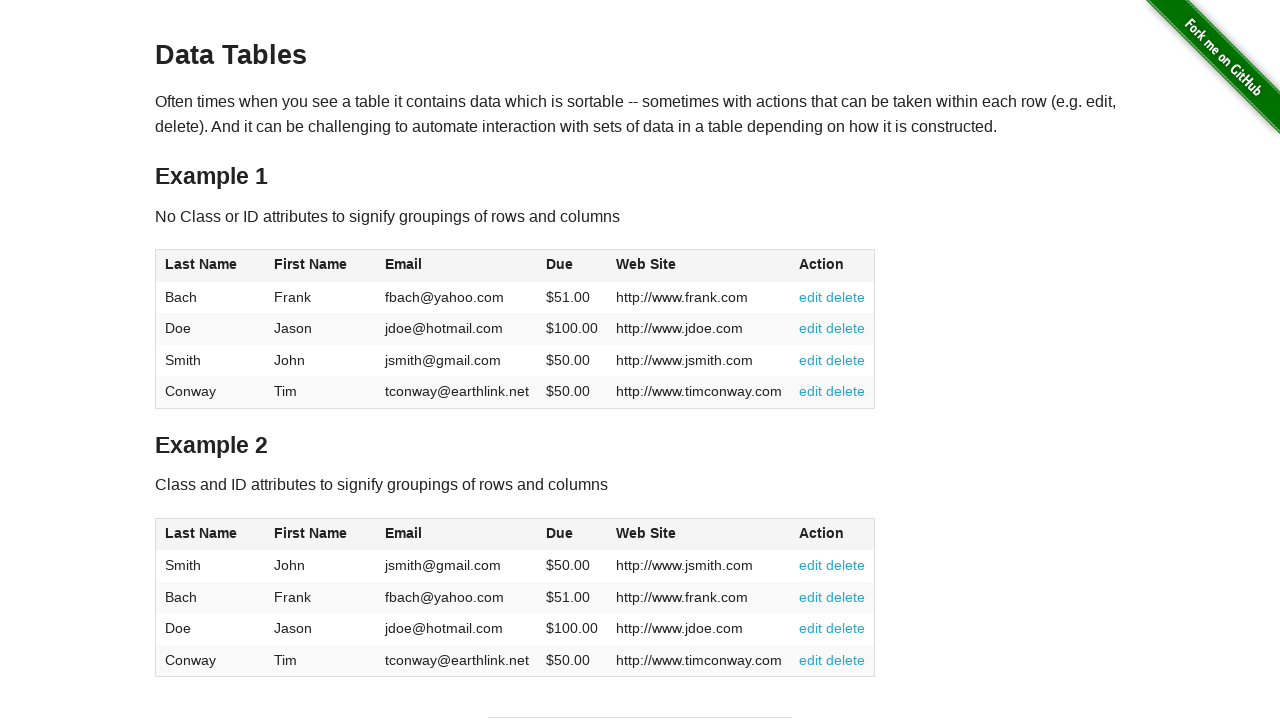